Tests window switching functionality by opening a new window through a link, verifying content in the new window, then switching back to the parent window

Starting URL: https://the-internet.herokuapp.com/windows

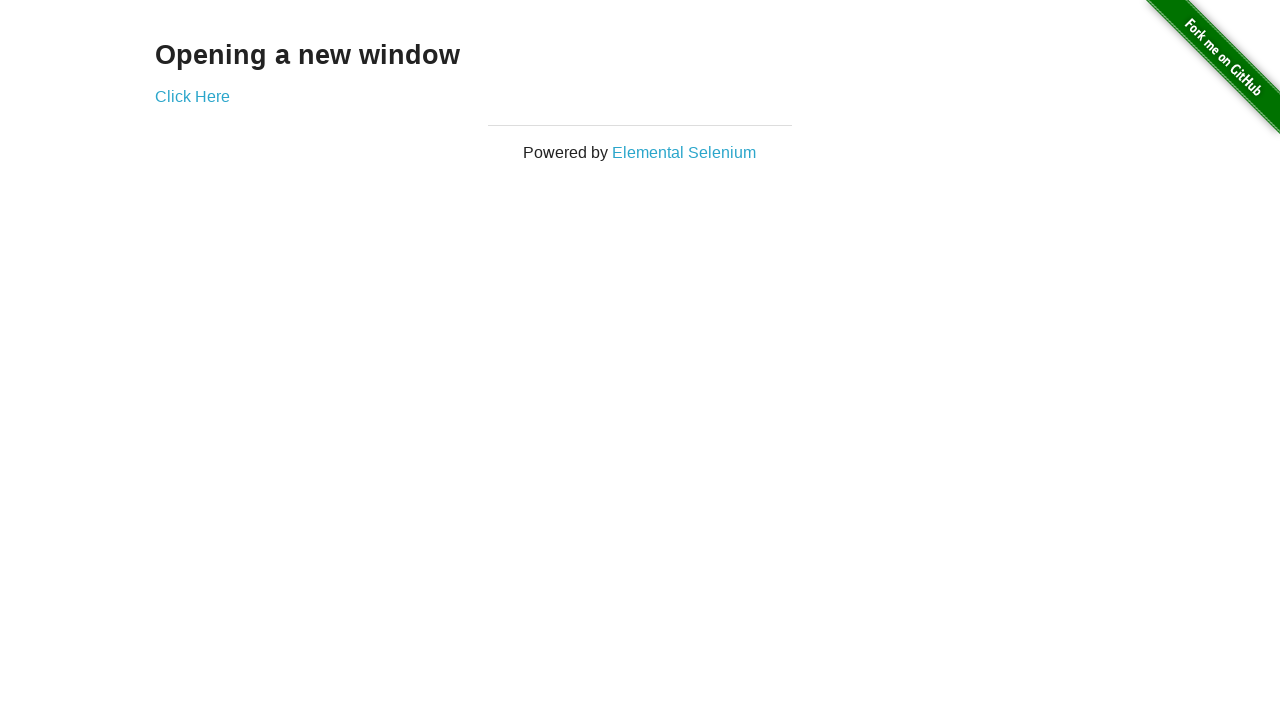

Clicked 'Click Here' link to open new window at (192, 96) on text=Click Here
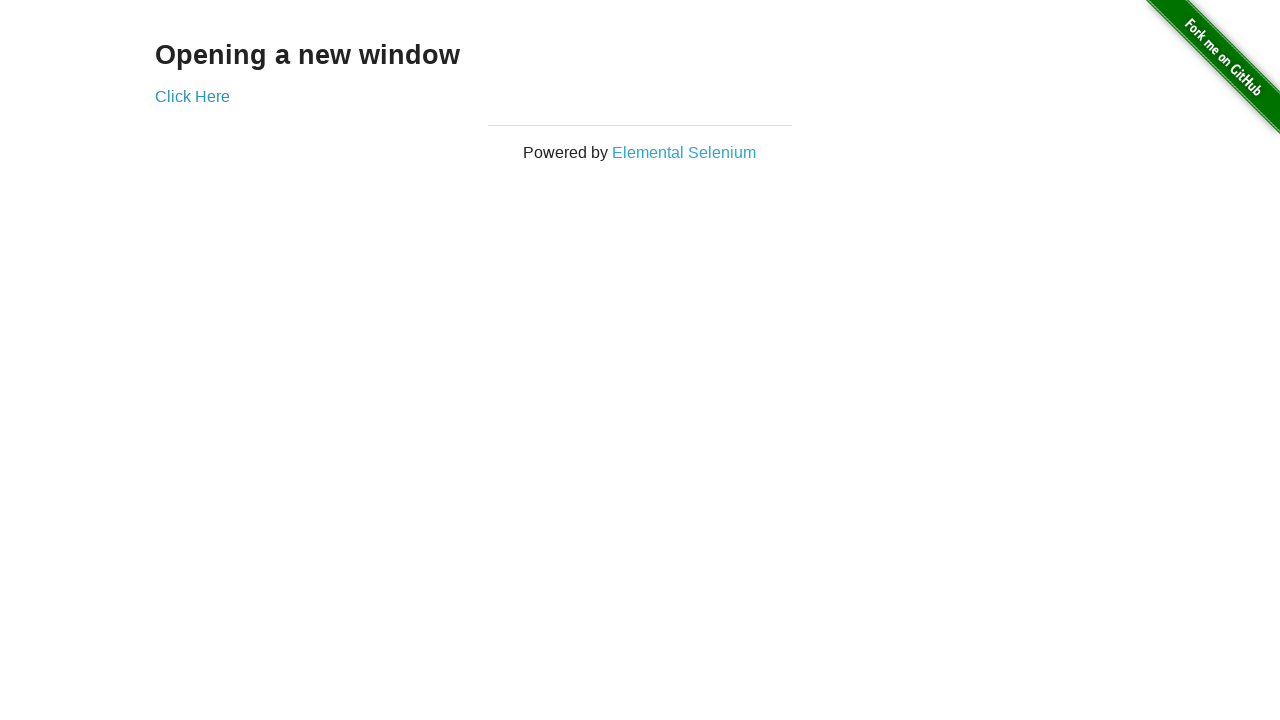

New window opened and captured
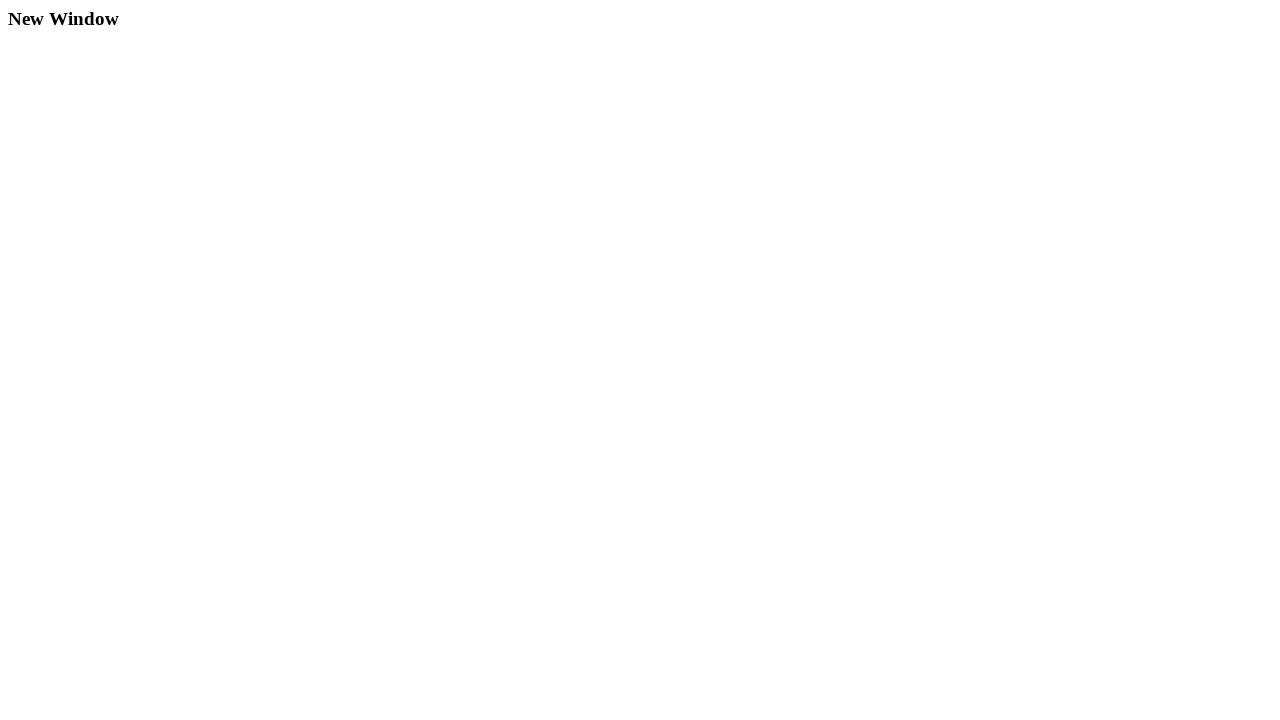

Retrieved h3 text from new window: 'New Window'
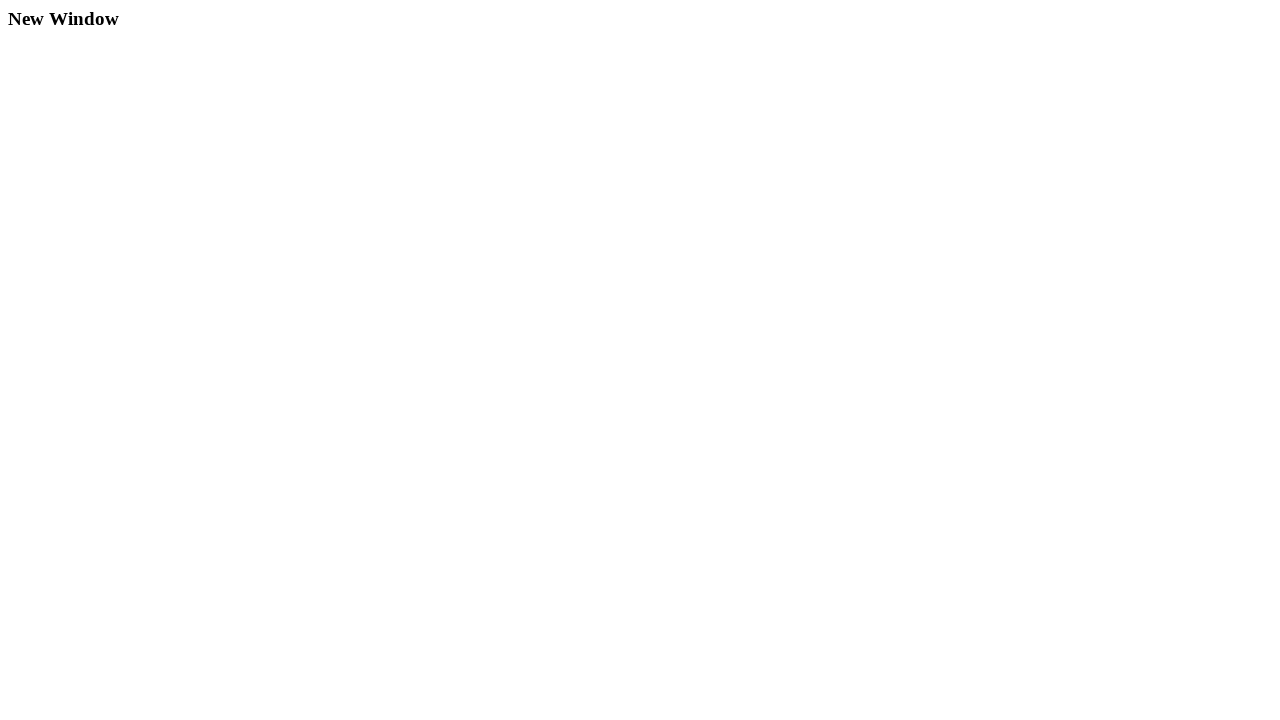

Closed the new window
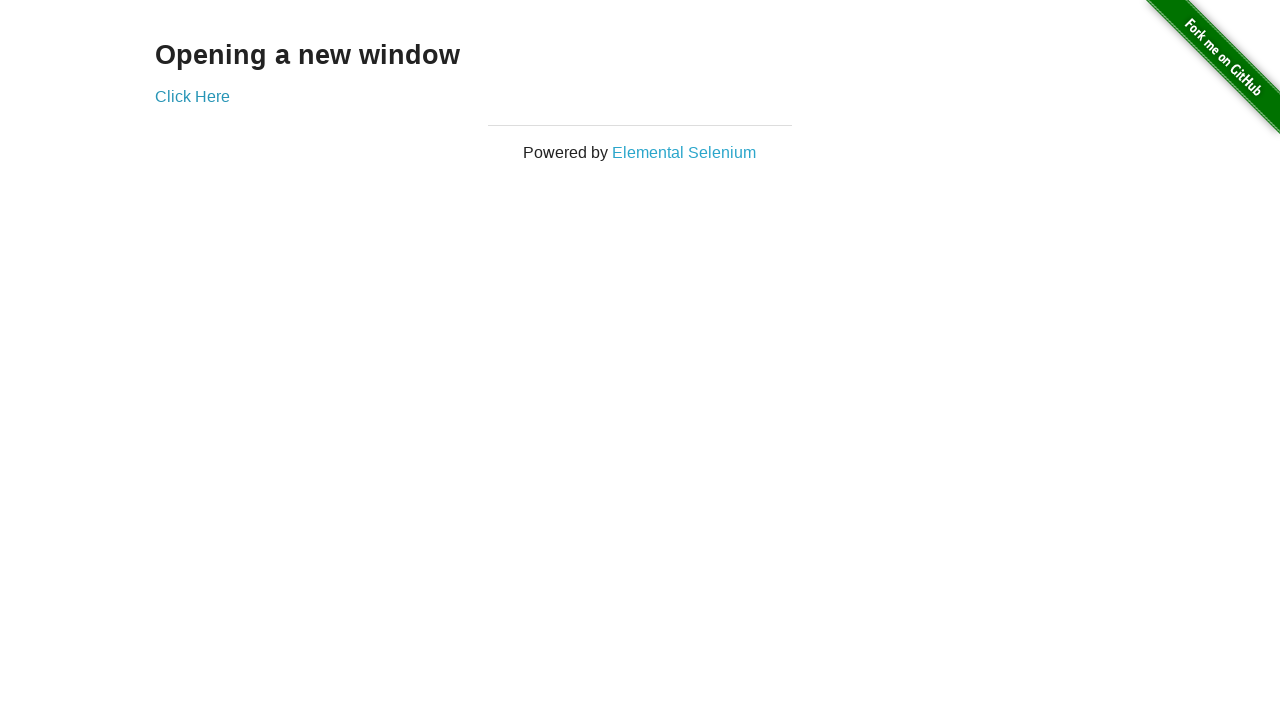

Retrieved h3 text from original window: 'Opening a new window'
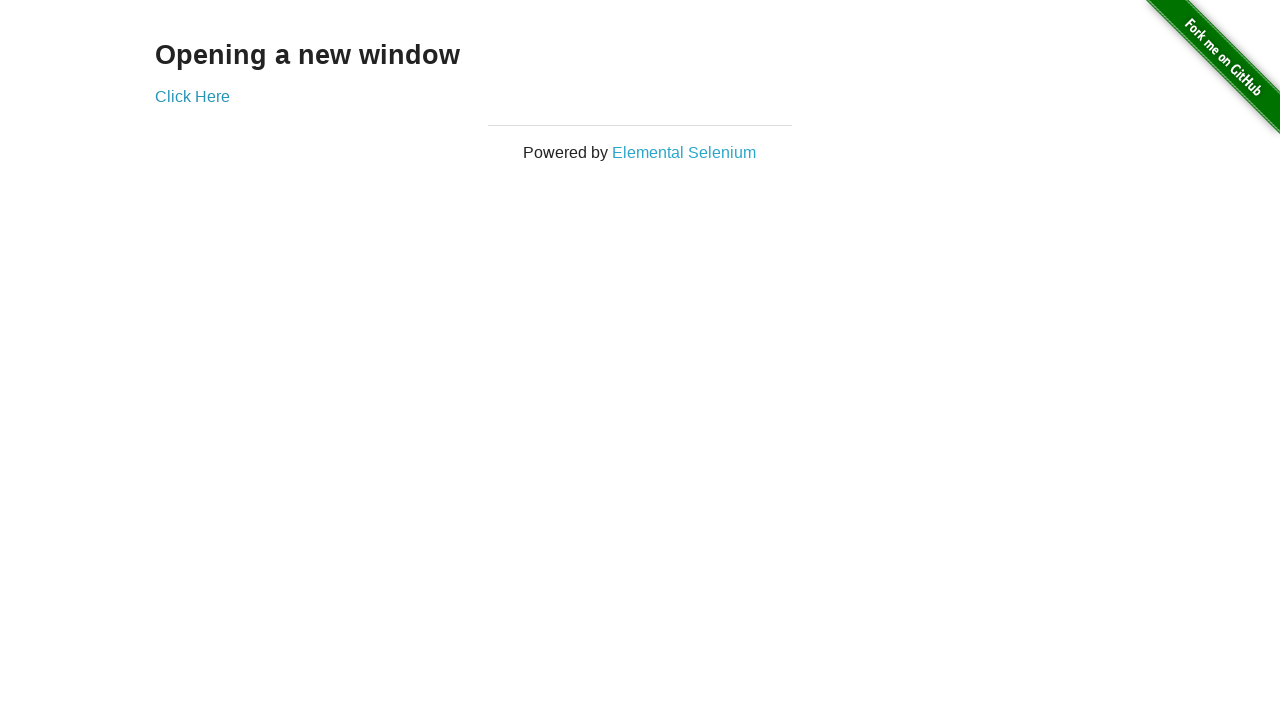

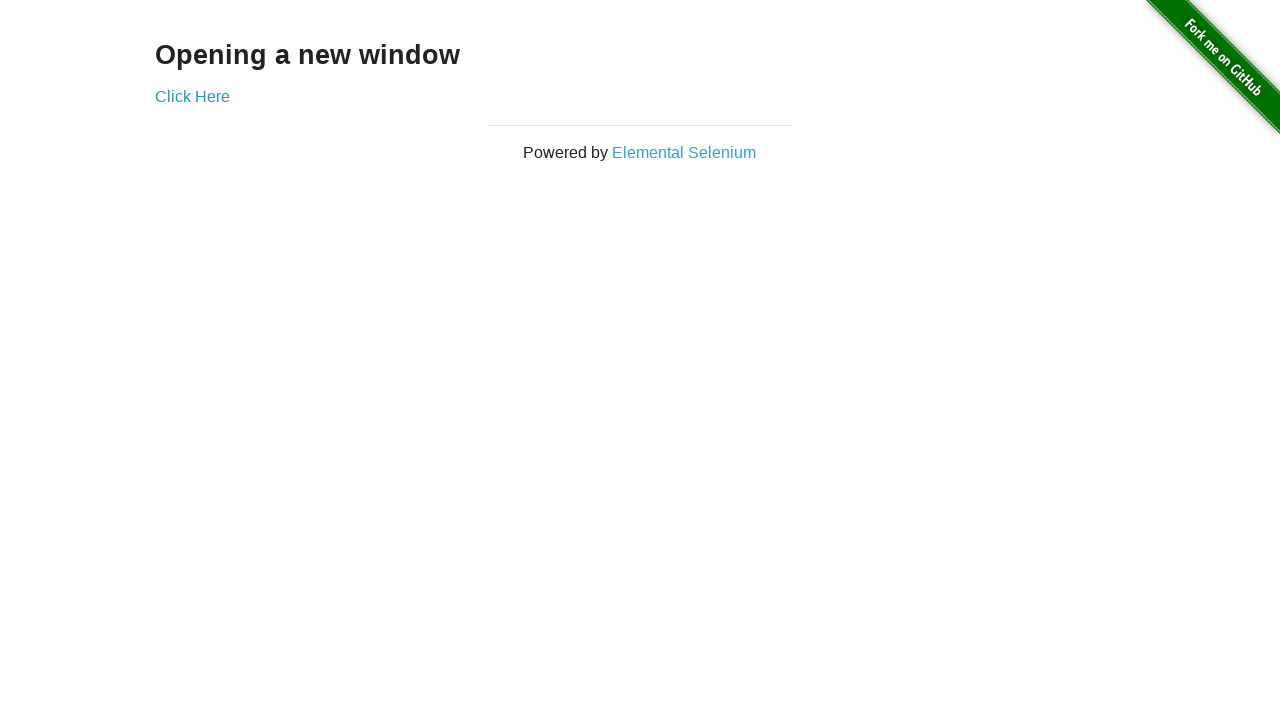